Tests browser navigation functionality by visiting Etsy and Tesla websites, performing back/forward/refresh operations, and retrieving page titles and URLs

Starting URL: https://www.etsy.com

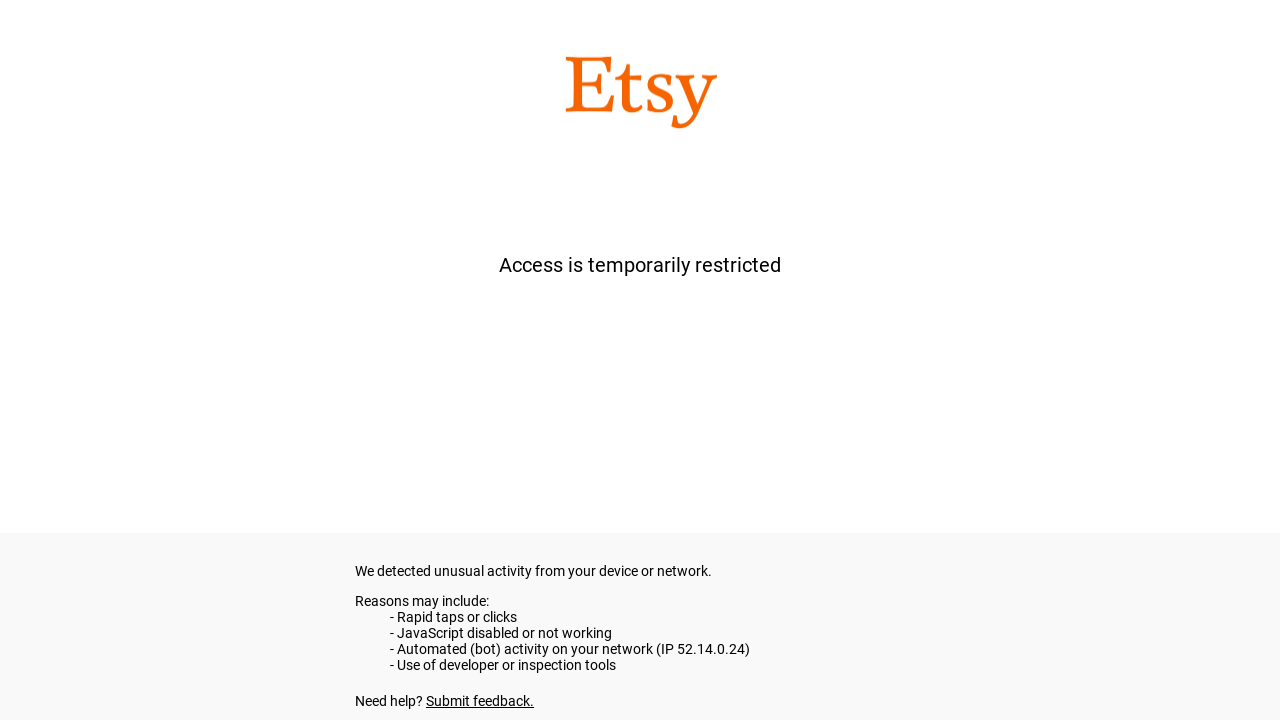

Navigated back from Etsy
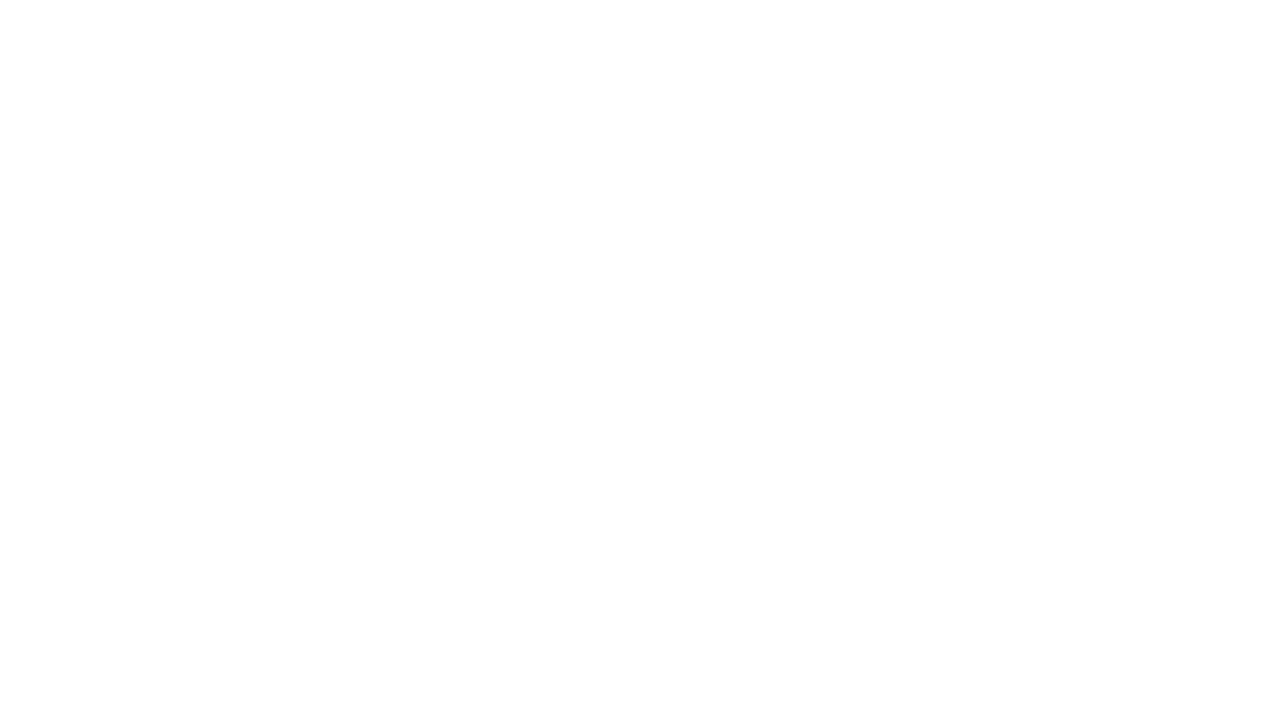

Navigated forward to Etsy
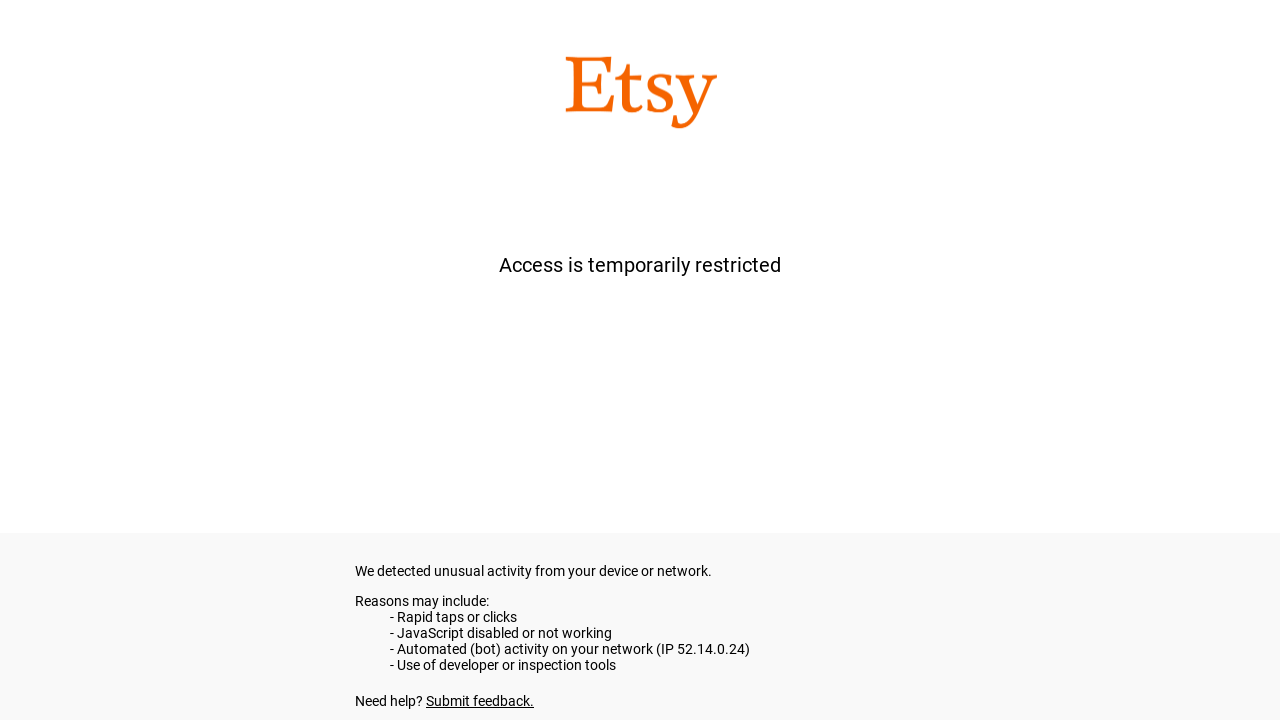

Refreshed the current page
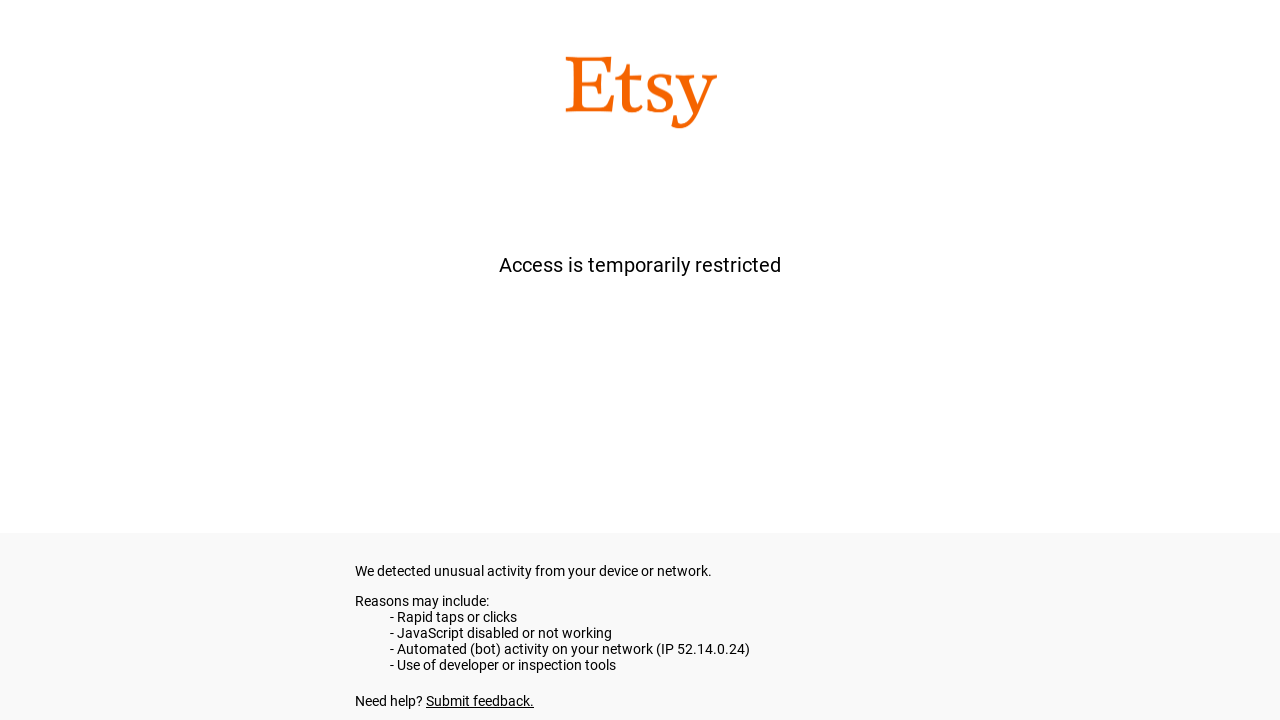

Retrieved page title: etsy.com
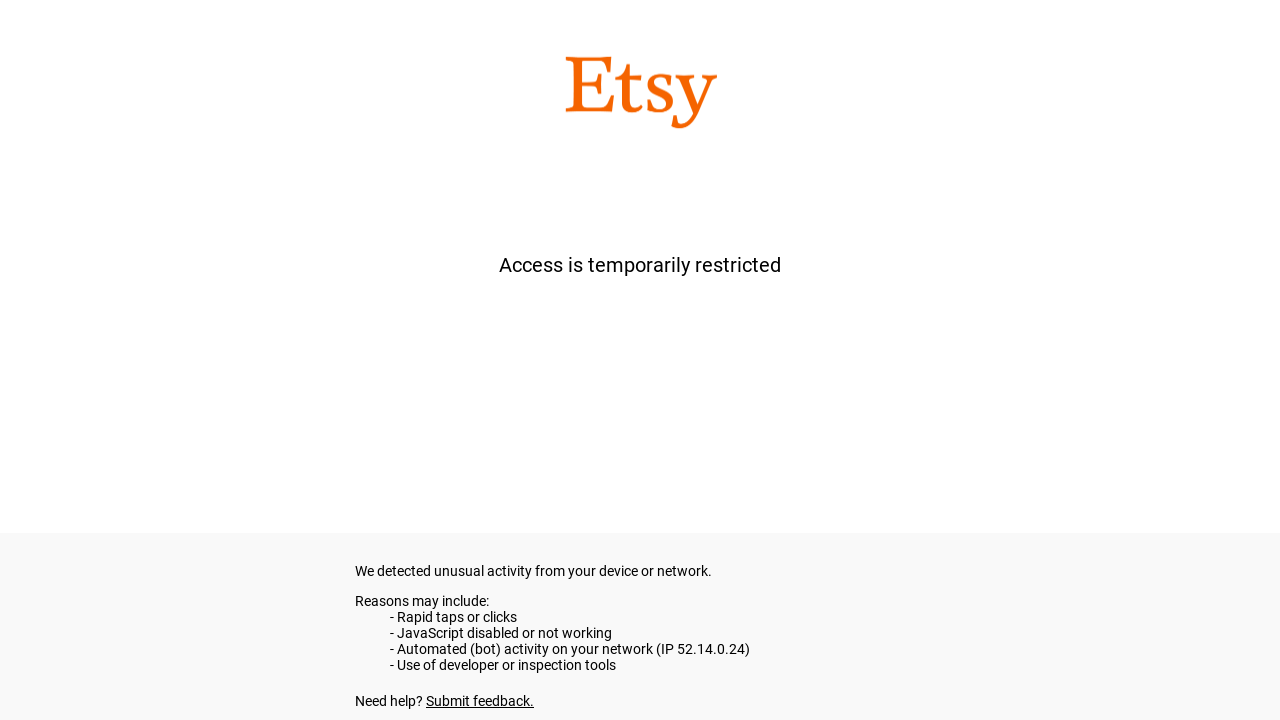

Navigated to Tesla website
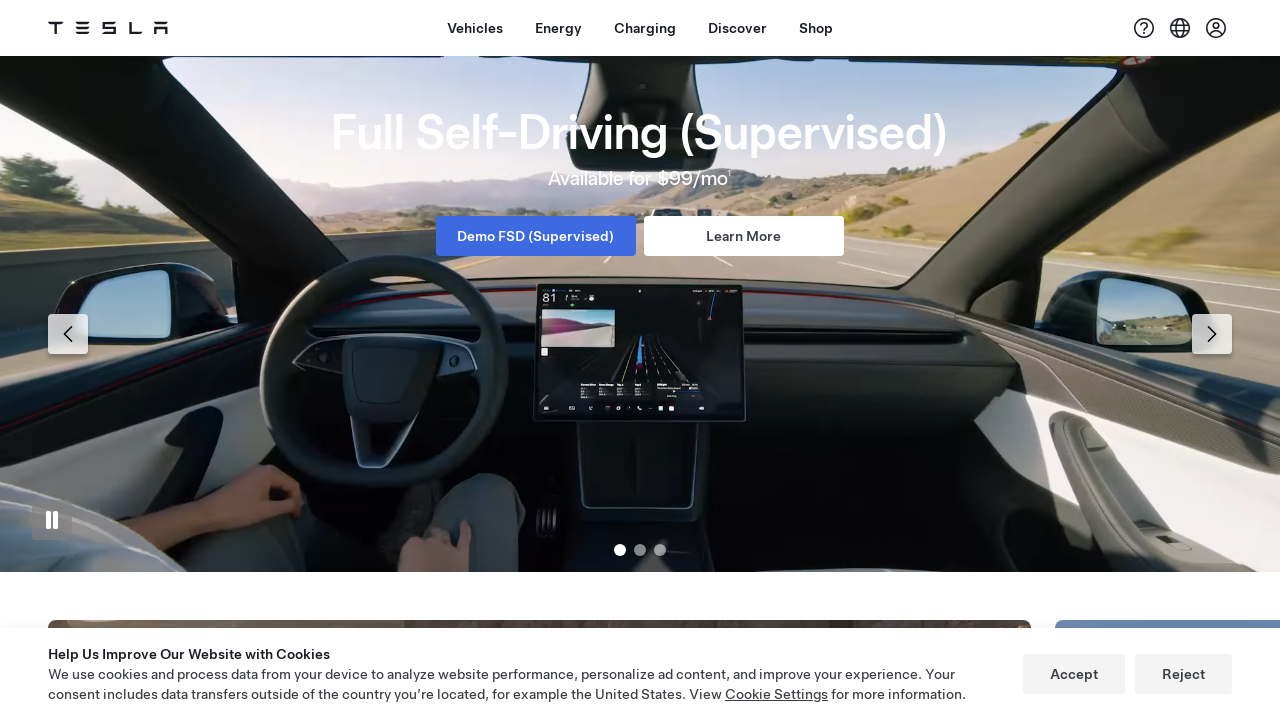

Retrieved Tesla page title: Electric Cars, Solar & Clean Energy | Tesla
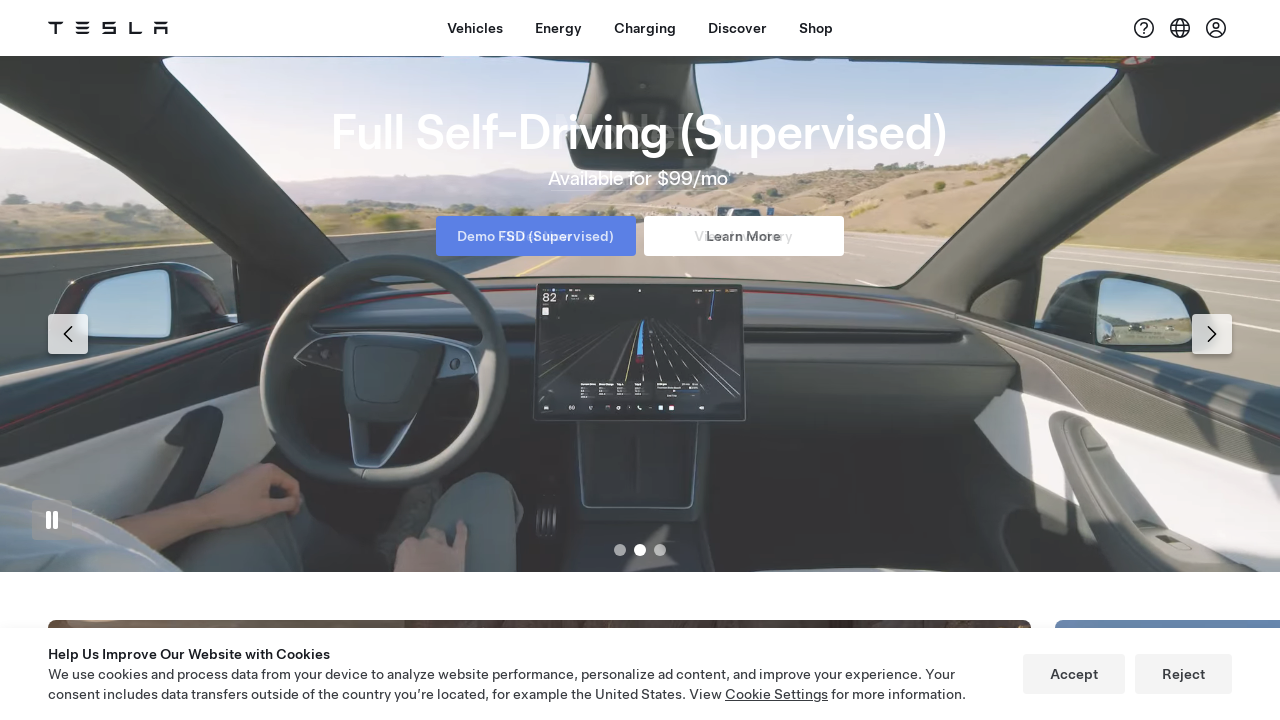

Retrieved current URL: https://www.tesla.com/
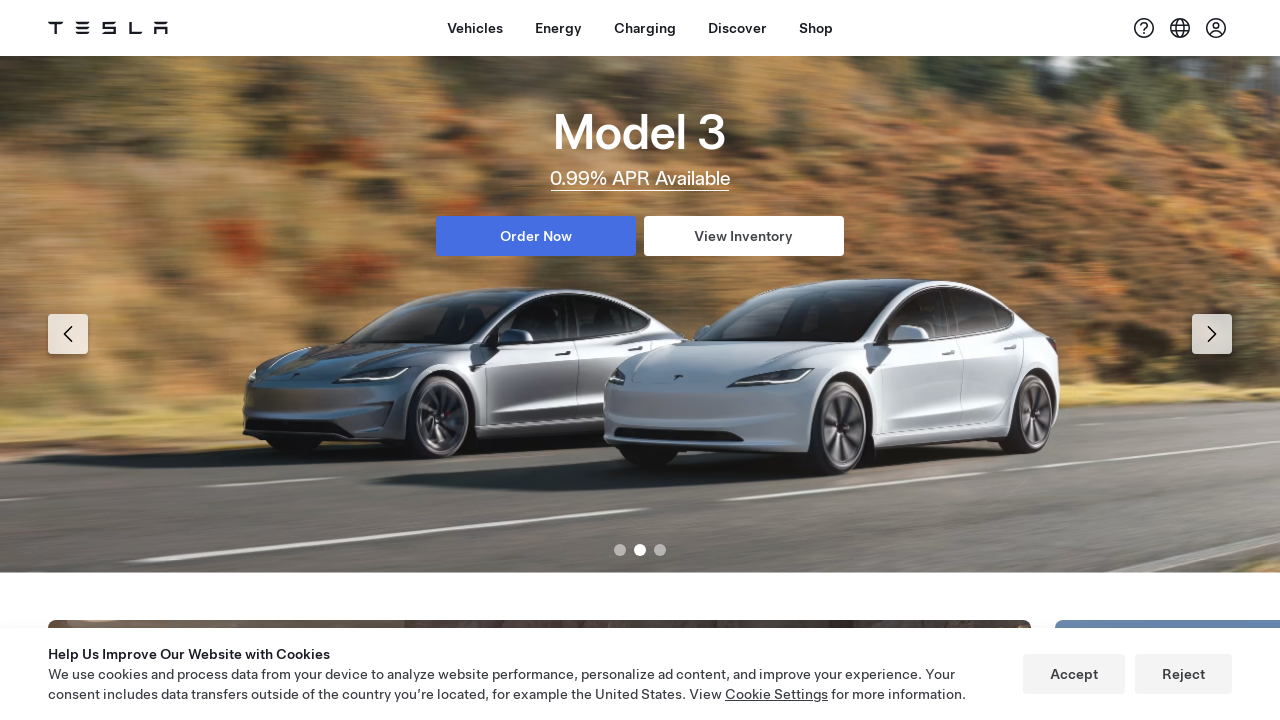

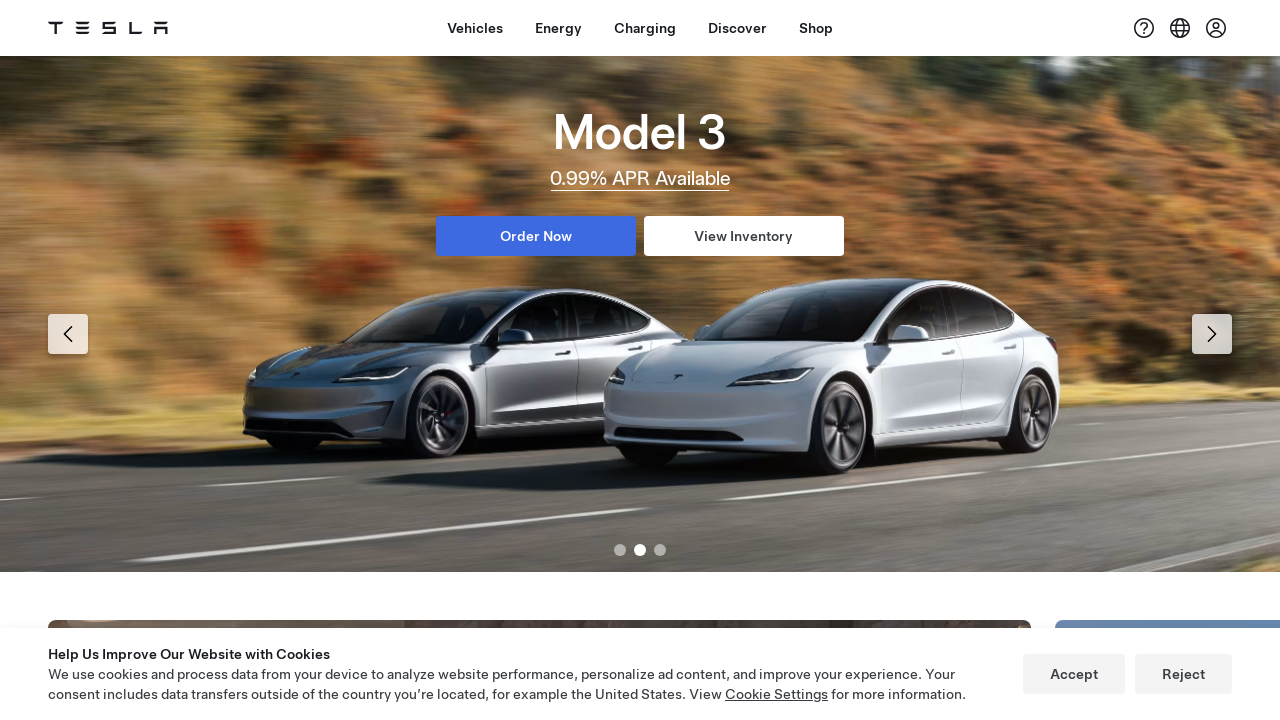